Tests the Google Arts & Culture coloring book experiment by starting the game, selecting an image from the gallery, zooming in, and clicking on various positions on the canvas to color.

Starting URL: https://artsandculture.google.com/experiment/%E8%89%BA%E6%9C%AF%E6%B6%82%E8%89%B2%E4%B9%A6-%E5%9C%A3%E8%AF%9E%E8%8A%82%E7%89%88%E6%9C%AC/WwH3F8q4dyAOmg

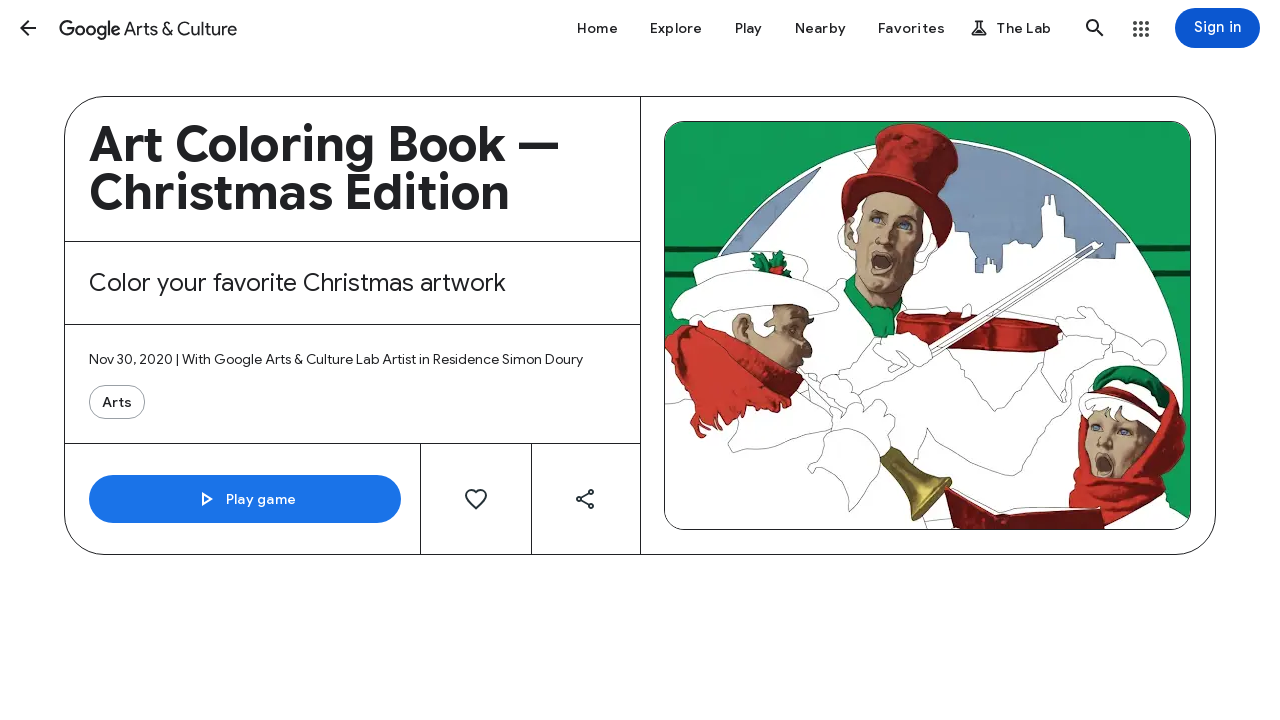

Clicked Play game button to start the coloring book experiment at (245, 499) on internal:role=button[name="Play game"i]
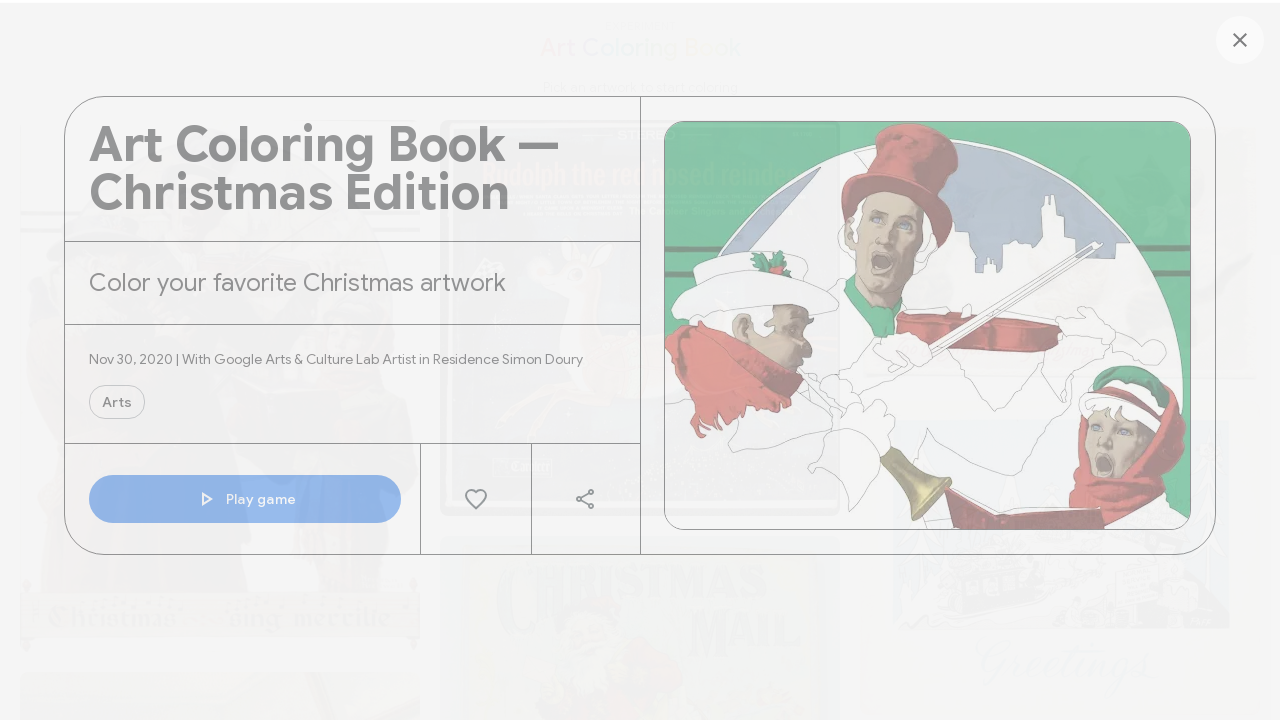

Selected the first image from the gallery at (220, 386) on iframe >> internal:control=enter-frame >> .gallery-asset > img >> nth=0
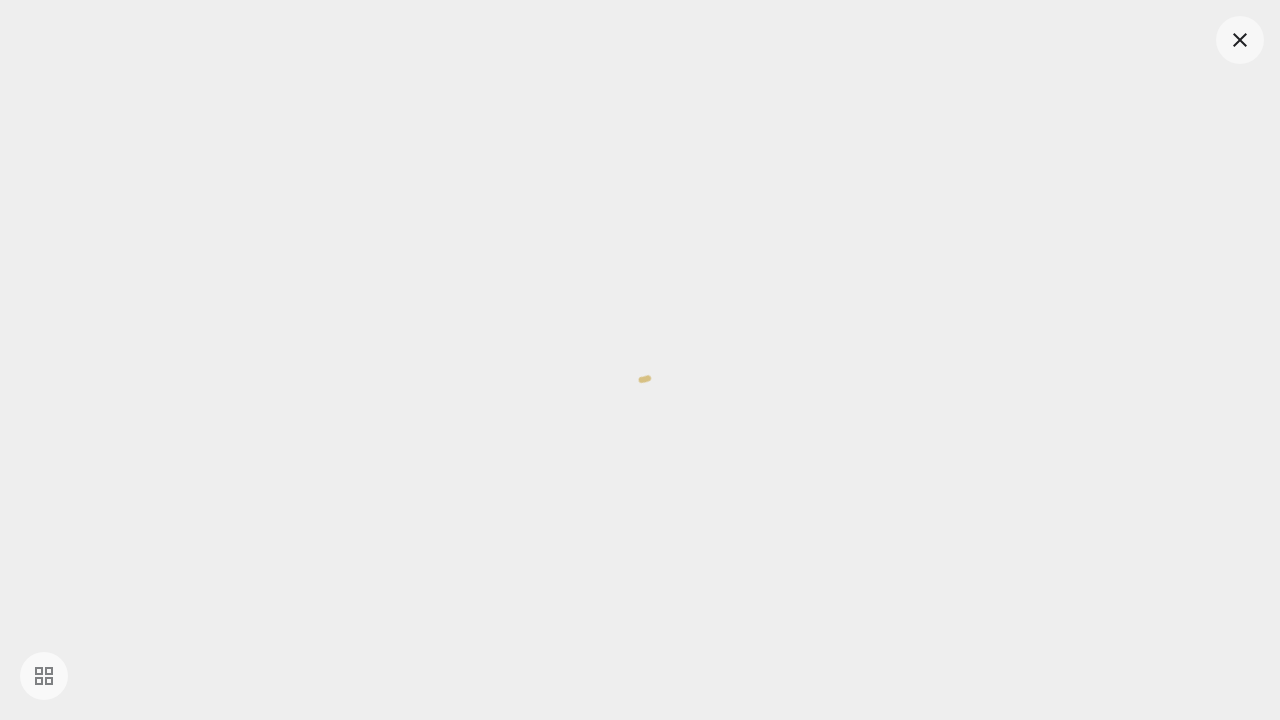

Clicked Zoom In button to zoom into the canvas at (1238, 566) on iframe >> internal:control=enter-frame >> internal:role=button[name="Zoom In"i]
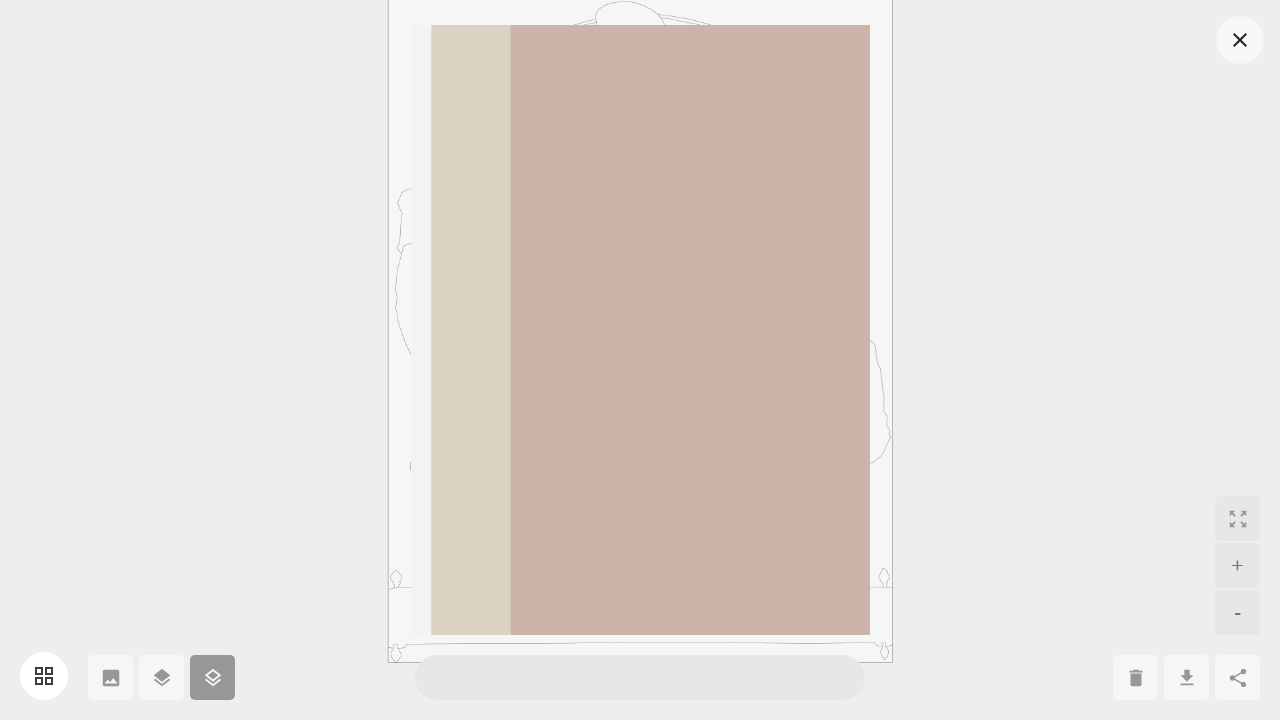

Clicked on canvas at position (584, 97) to color at (584, 97) on iframe >> internal:control=enter-frame >> canvas >> nth=1
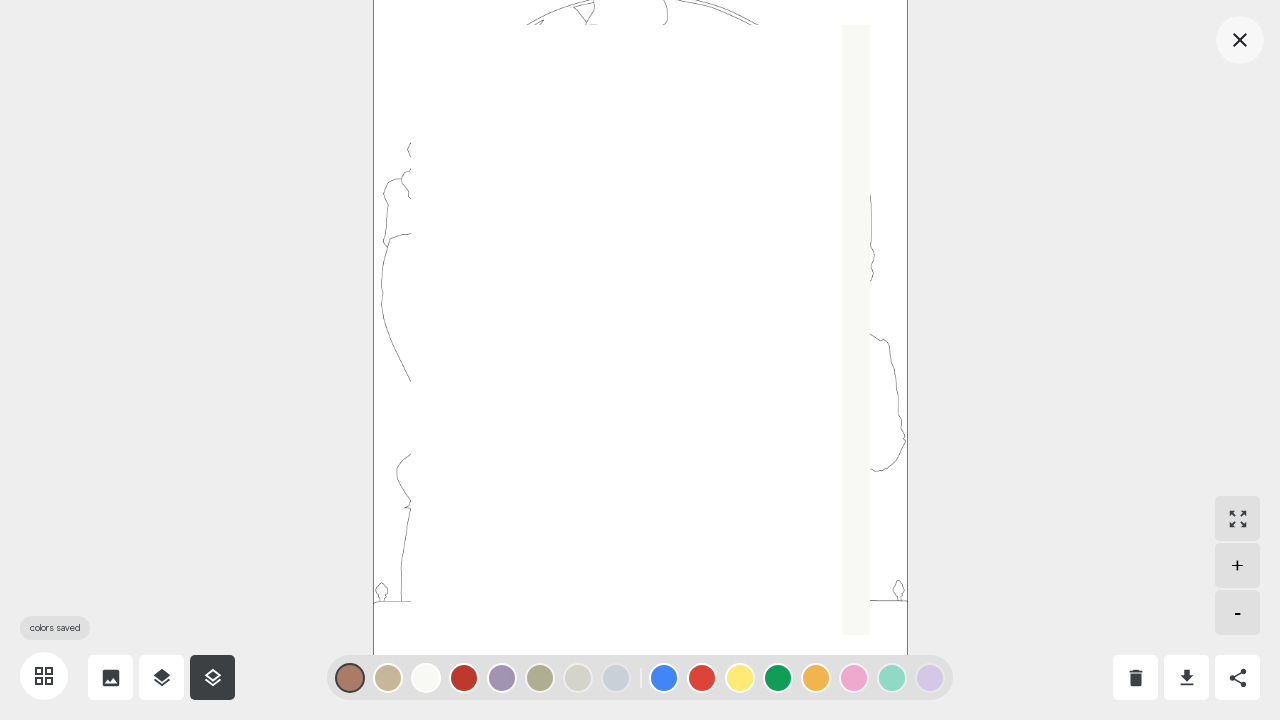

Clicked on canvas at position (606, 95) to color at (606, 95) on iframe >> internal:control=enter-frame >> canvas >> nth=1
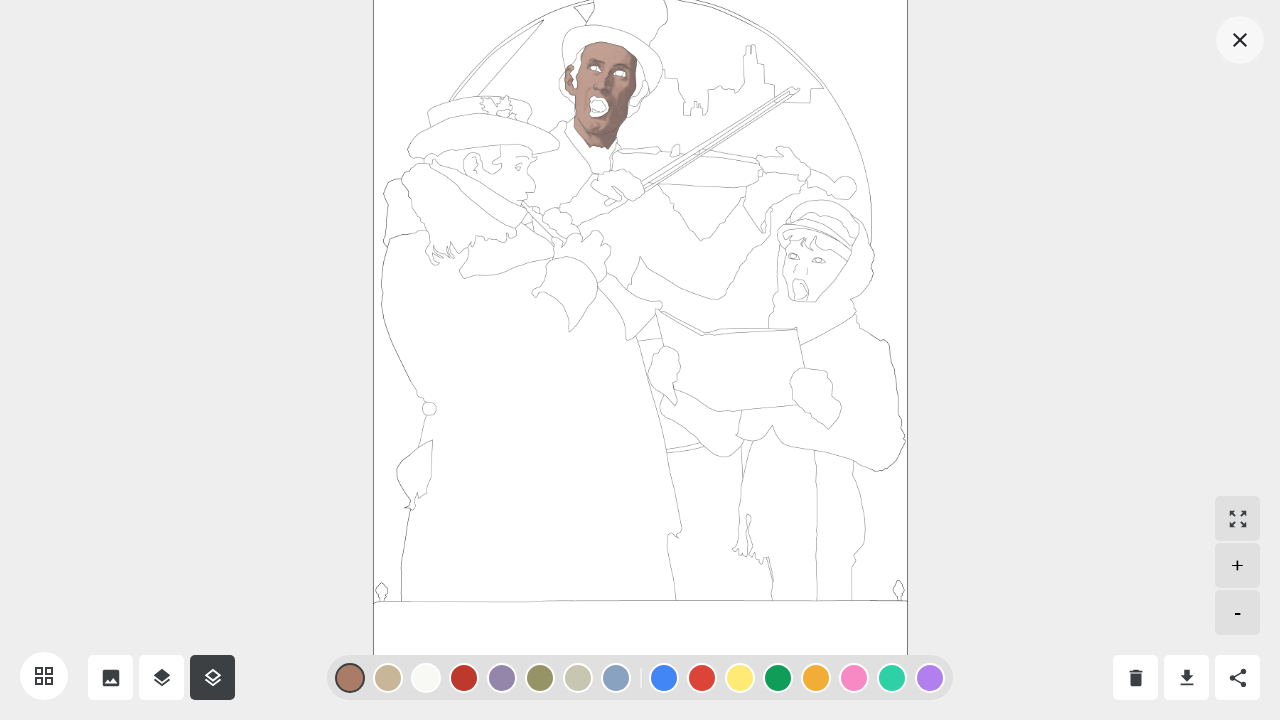

Clicked on canvas at position (610, 218) to color at (610, 218) on iframe >> internal:control=enter-frame >> canvas >> nth=1
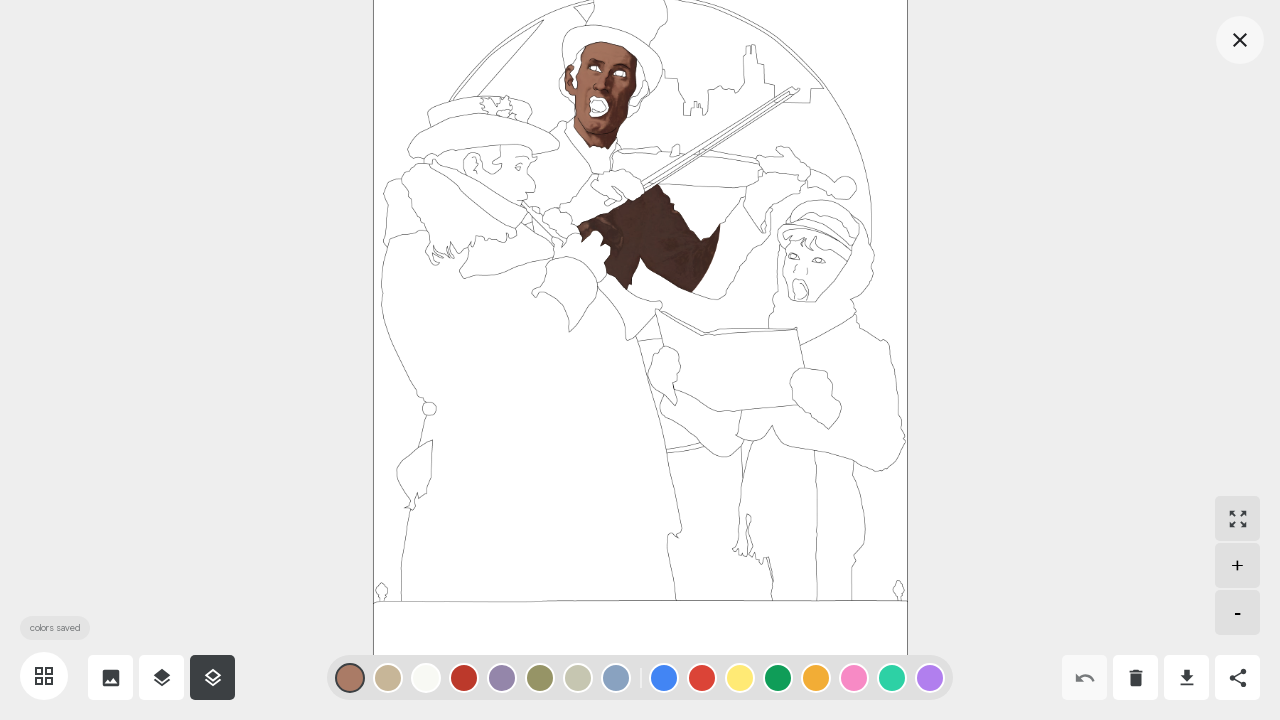

Clicked on canvas at position (719, 282) to color at (719, 282) on iframe >> internal:control=enter-frame >> canvas >> nth=1
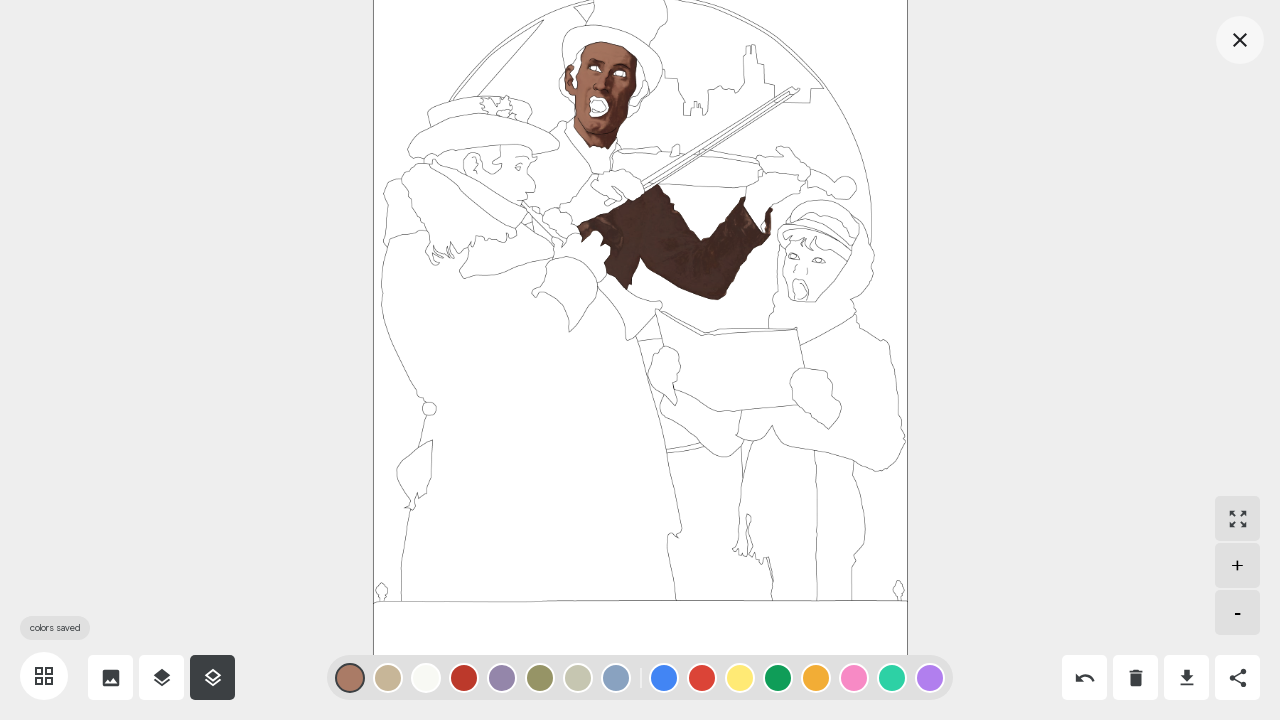

Clicked on canvas at position (570, 368) to color at (570, 368) on iframe >> internal:control=enter-frame >> canvas >> nth=1
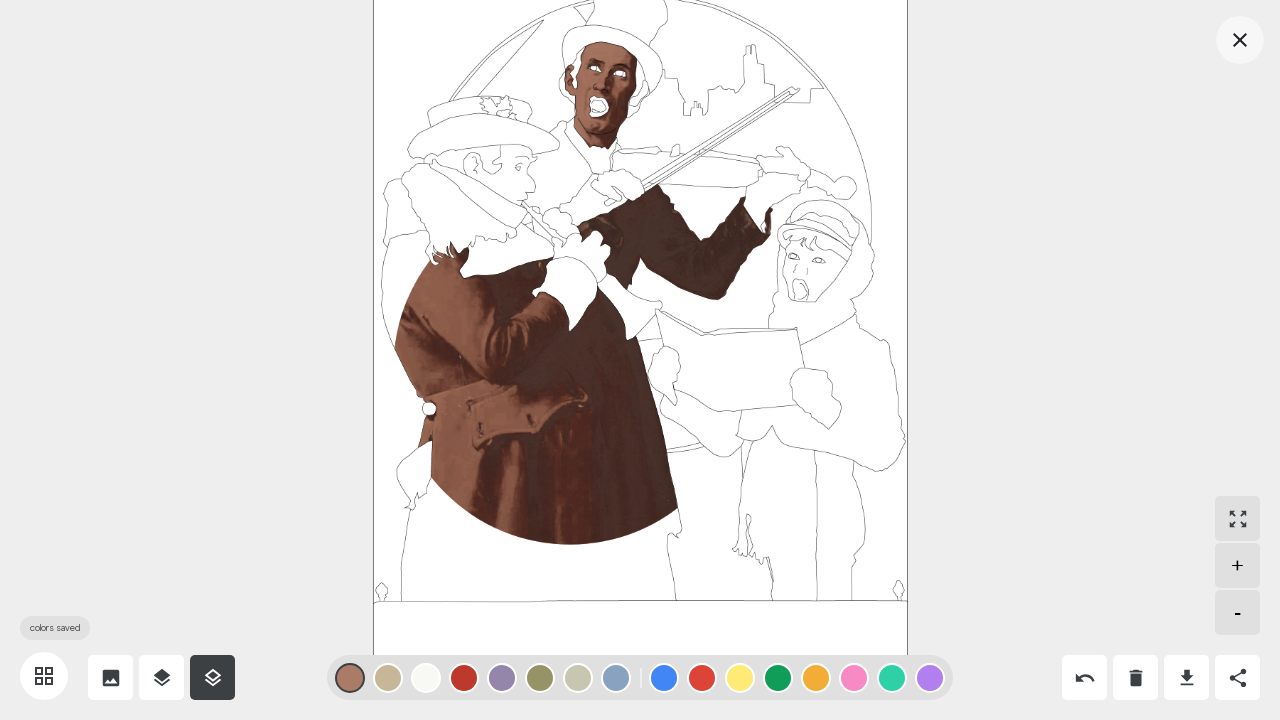

Clicked on canvas at position (728, 383) to color at (728, 383) on iframe >> internal:control=enter-frame >> canvas >> nth=1
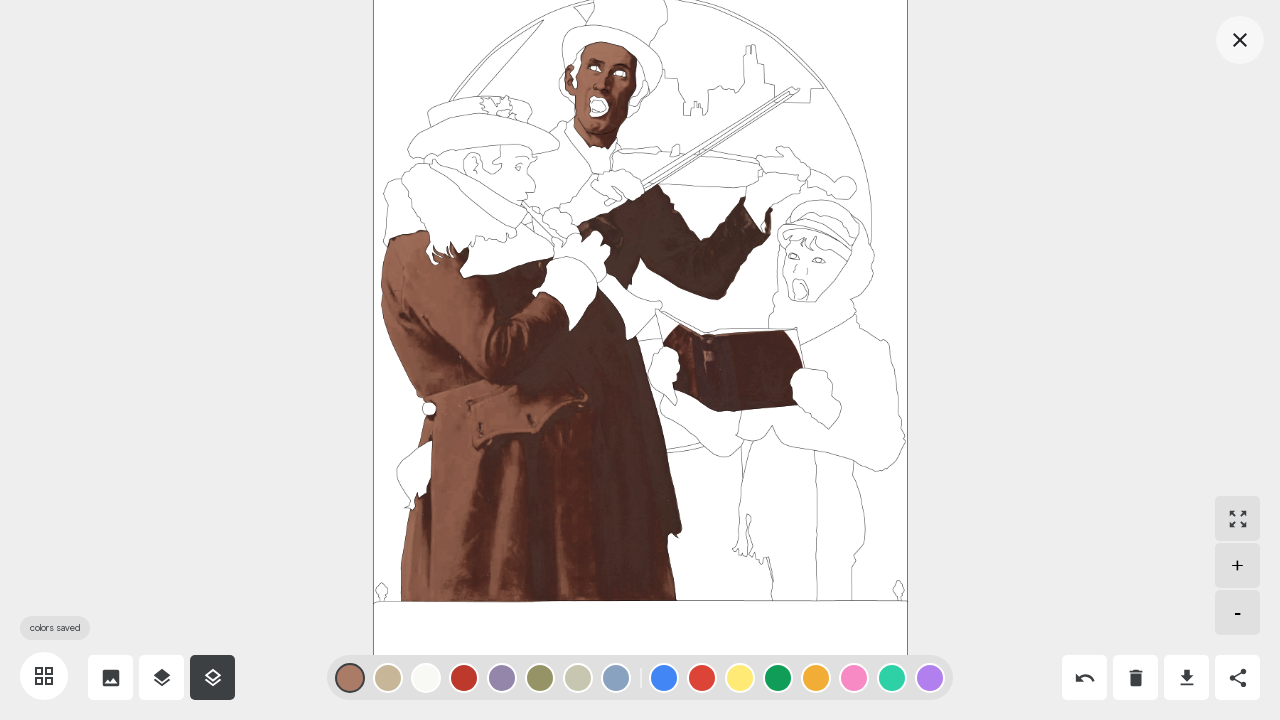

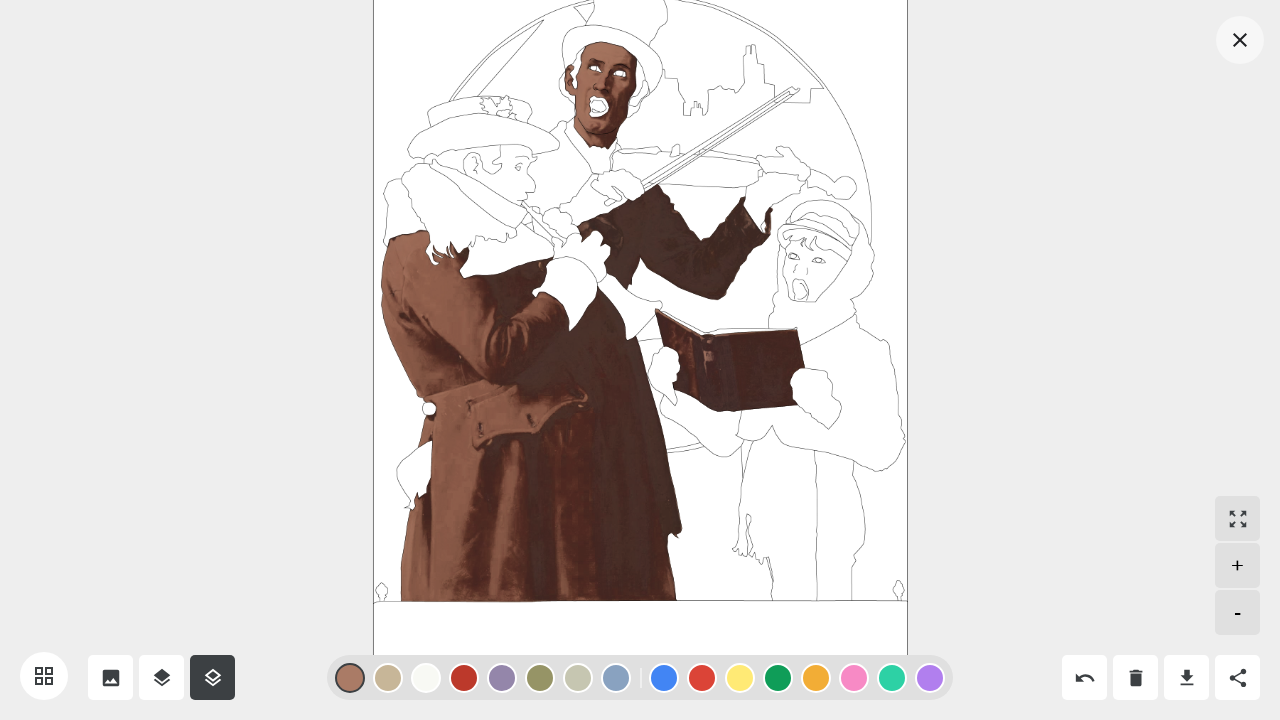